Tests the country dropdown on OrangeHRM demo form by verifying that specific country options are present in the dropdown list

Starting URL: https://www.orangehrm.com/en/hris-hr-software-demo/

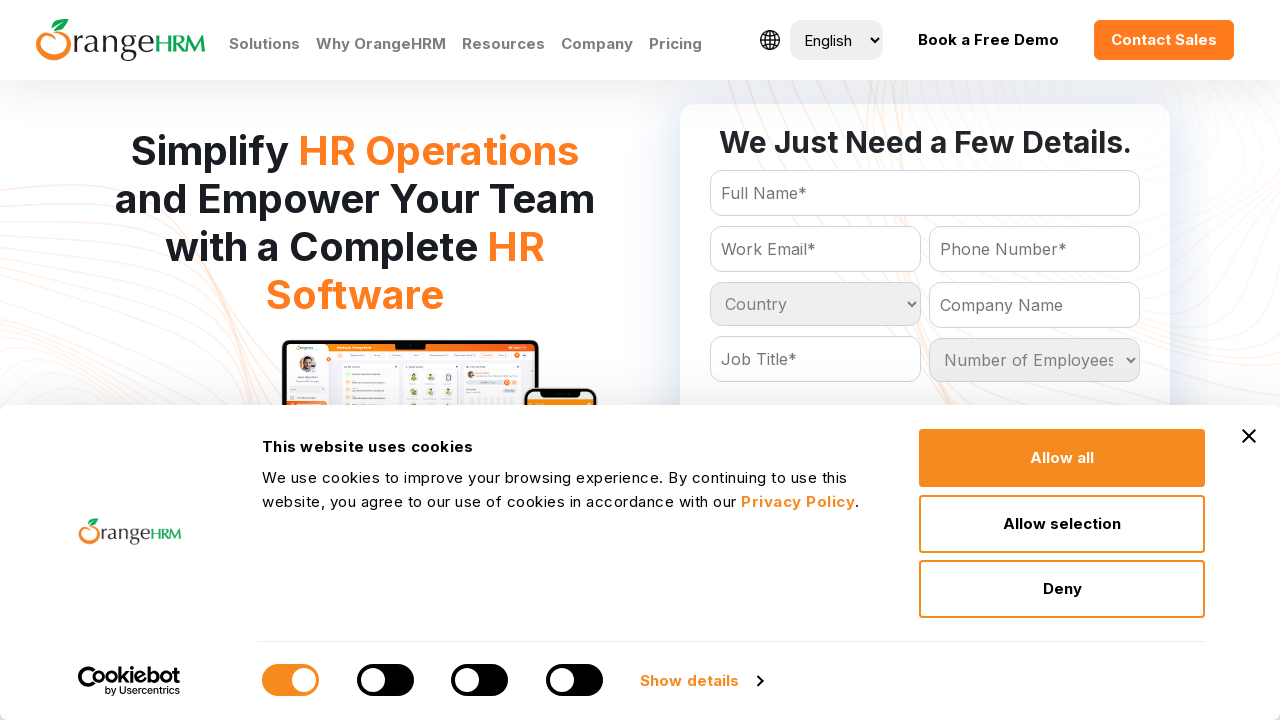

Waited for country dropdown to load
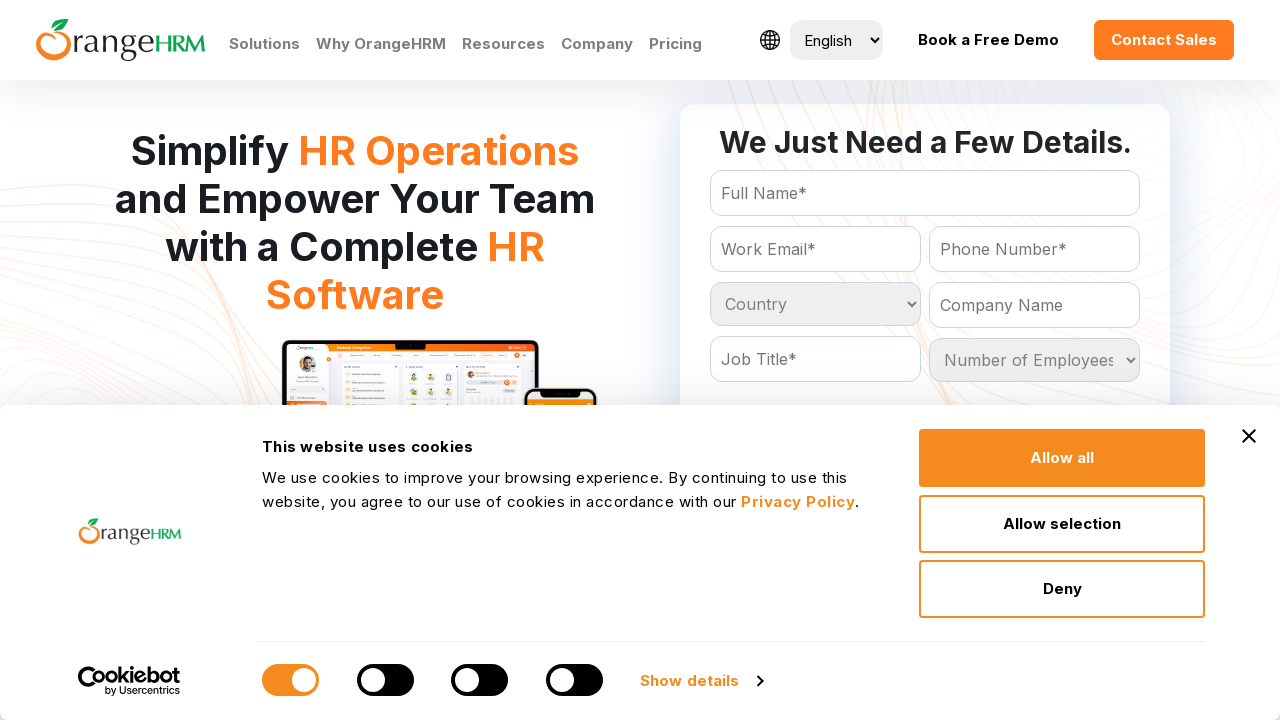

Located country dropdown element
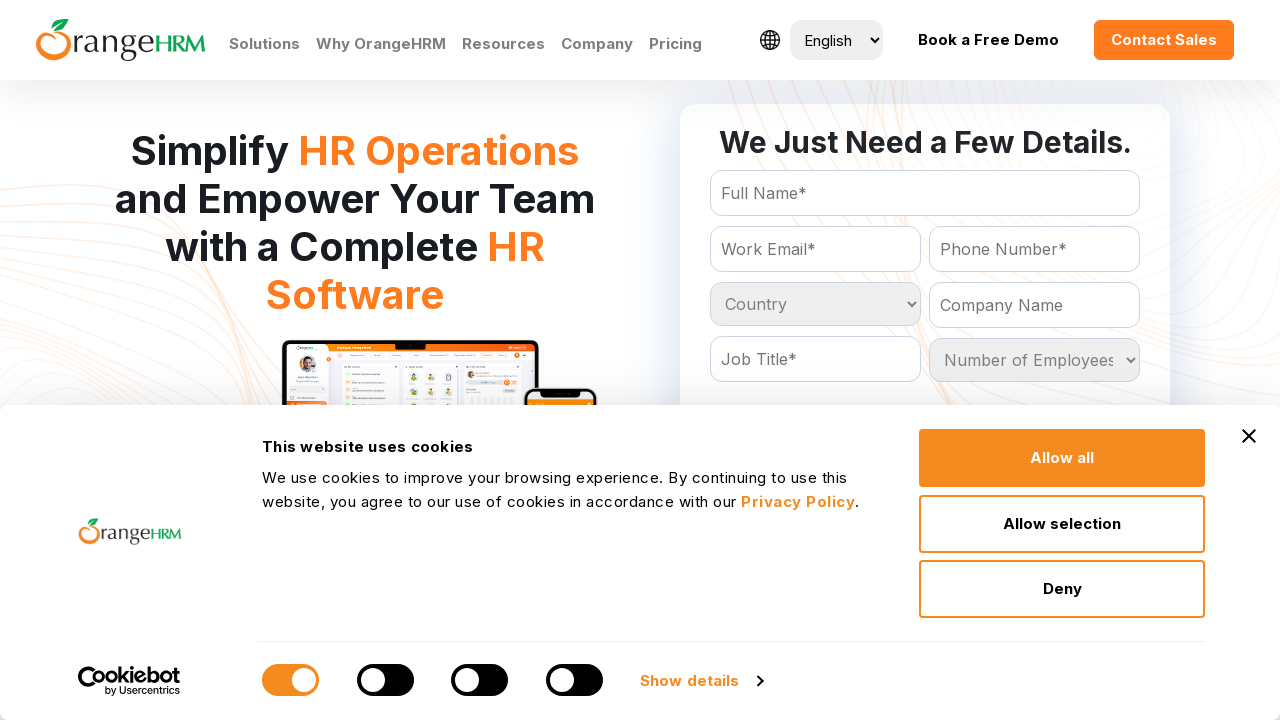

Retrieved all country options from dropdown
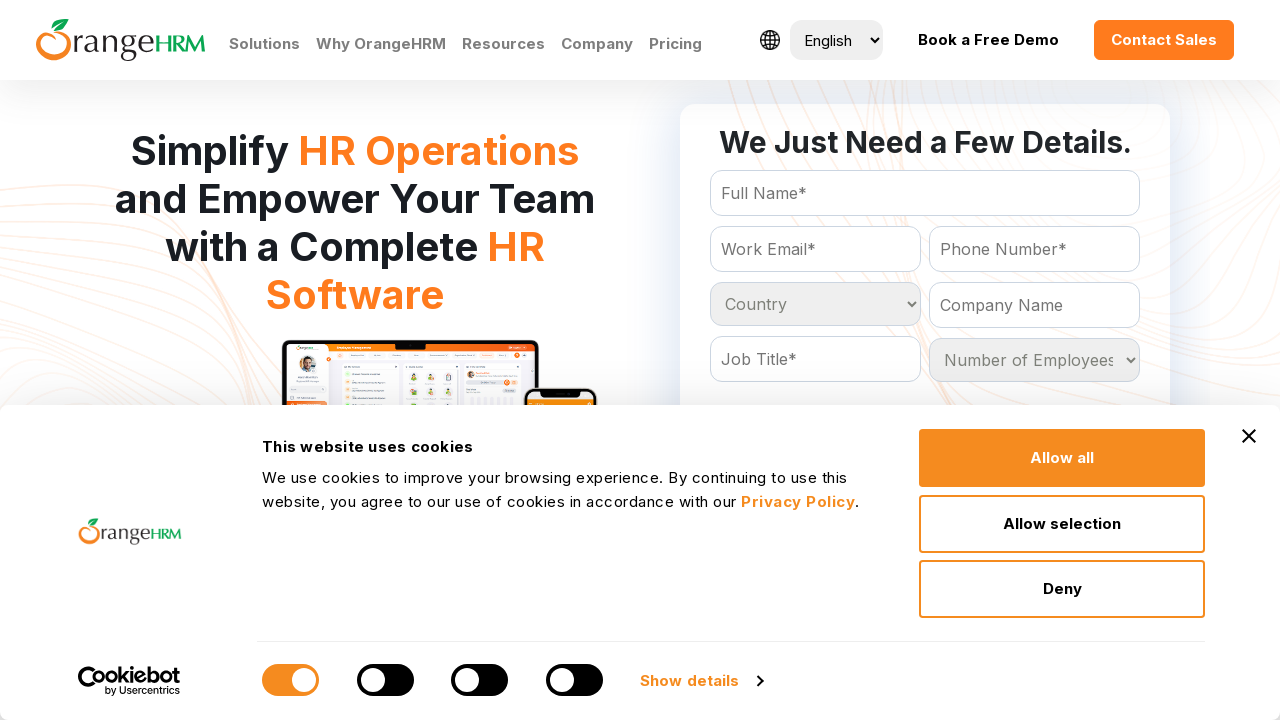

Verified Brazil is present in dropdown
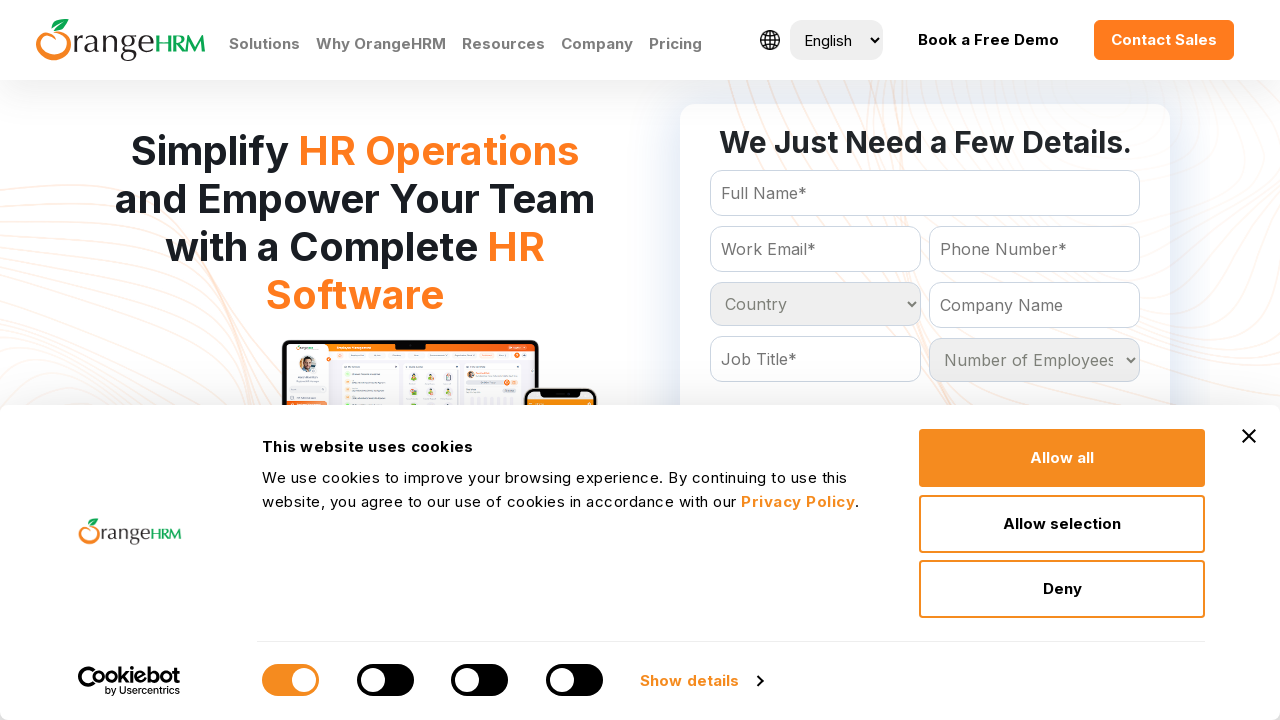

Verified India, Austria, and China are all present in dropdown
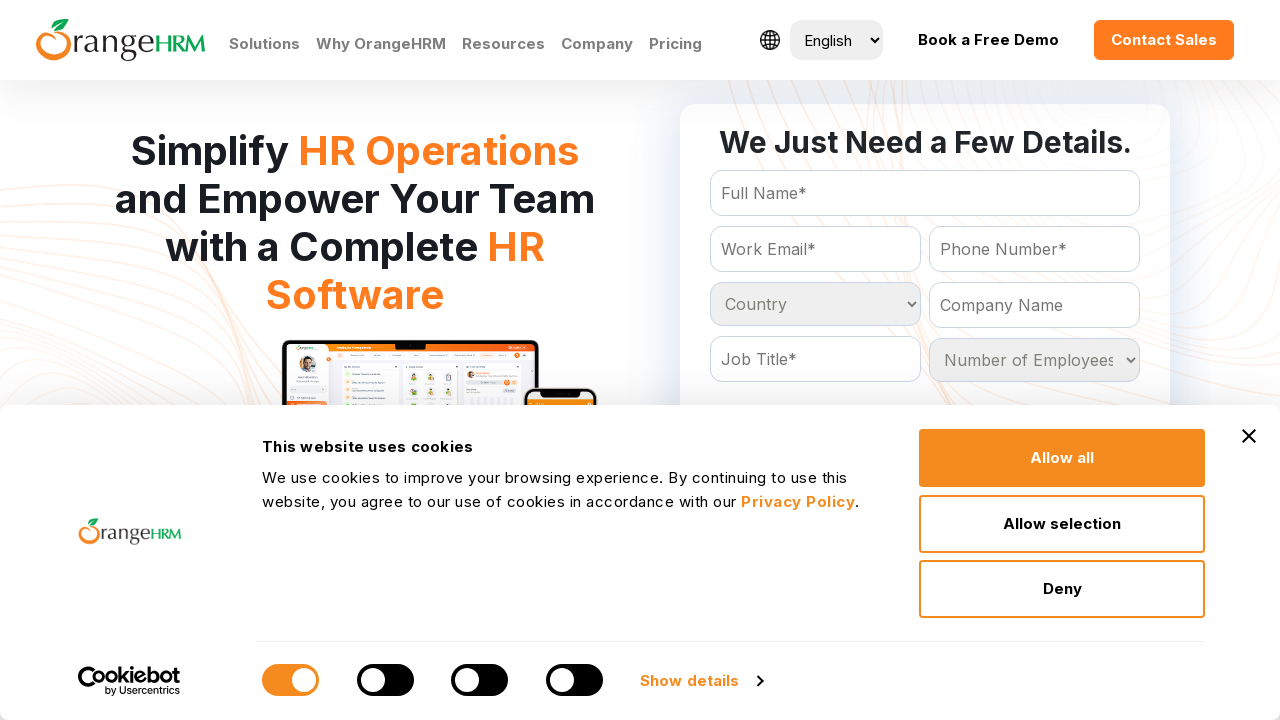

Retrieved total option count: 233 countries in dropdown
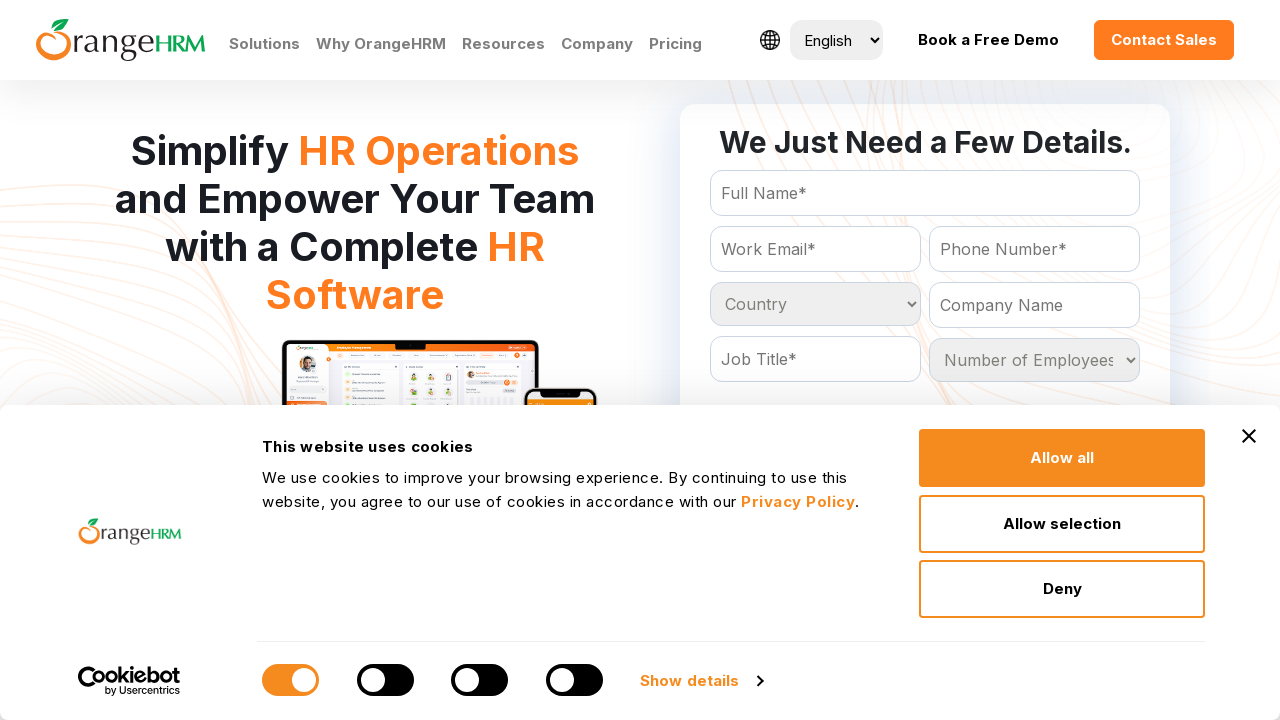

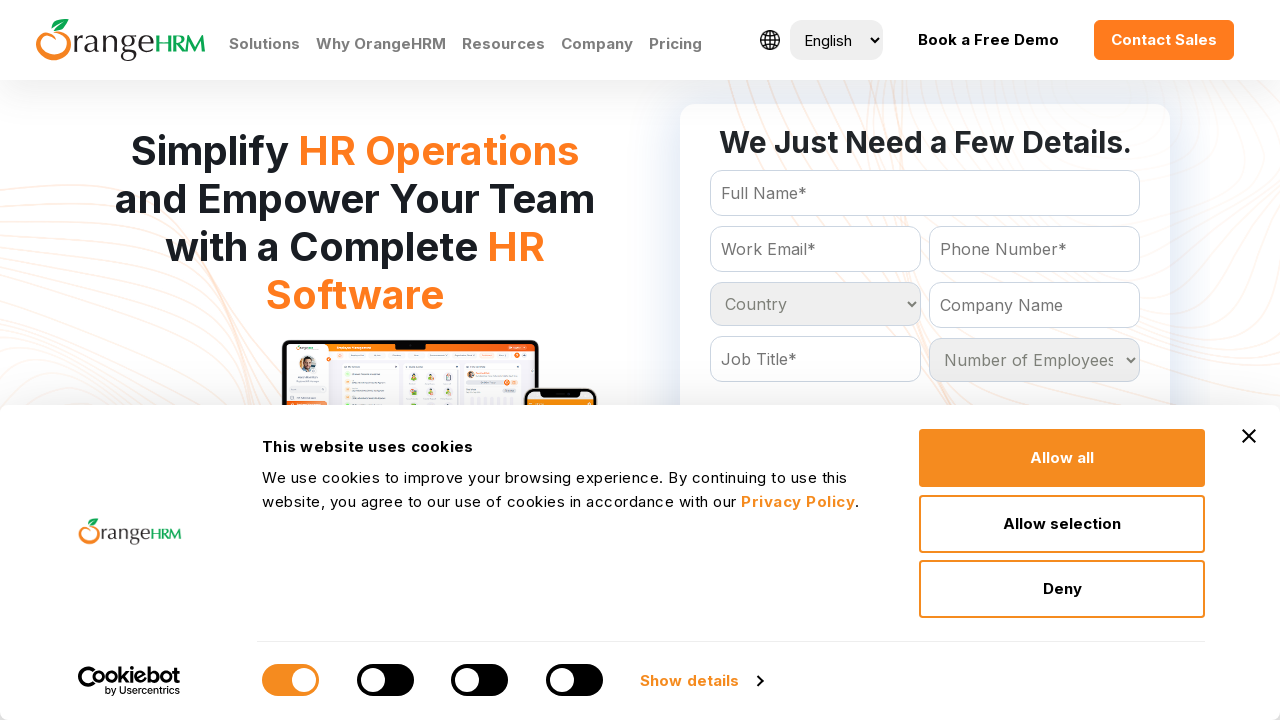